Tests dropdown menu selection by clearing and filling a text field, then selecting an option from a dropdown

Starting URL: https://www.selenium.dev/selenium/web/web-form.html

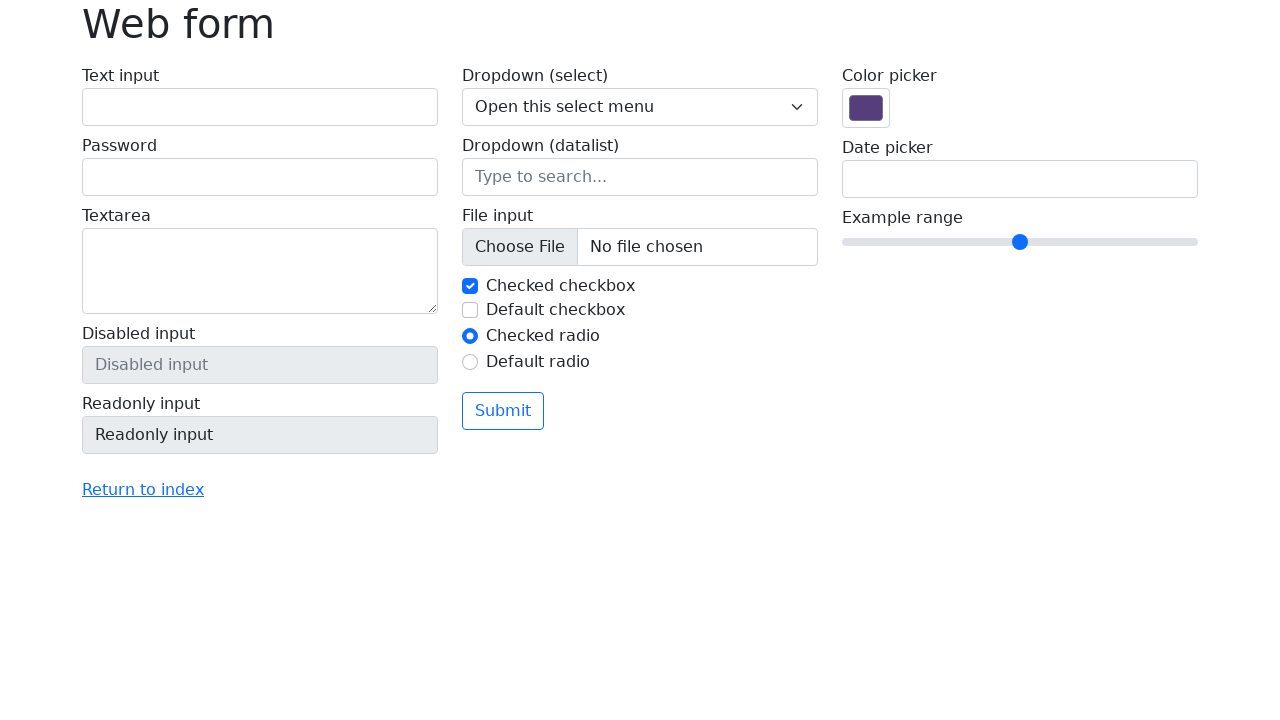

Cleared text input field on #my-text-id
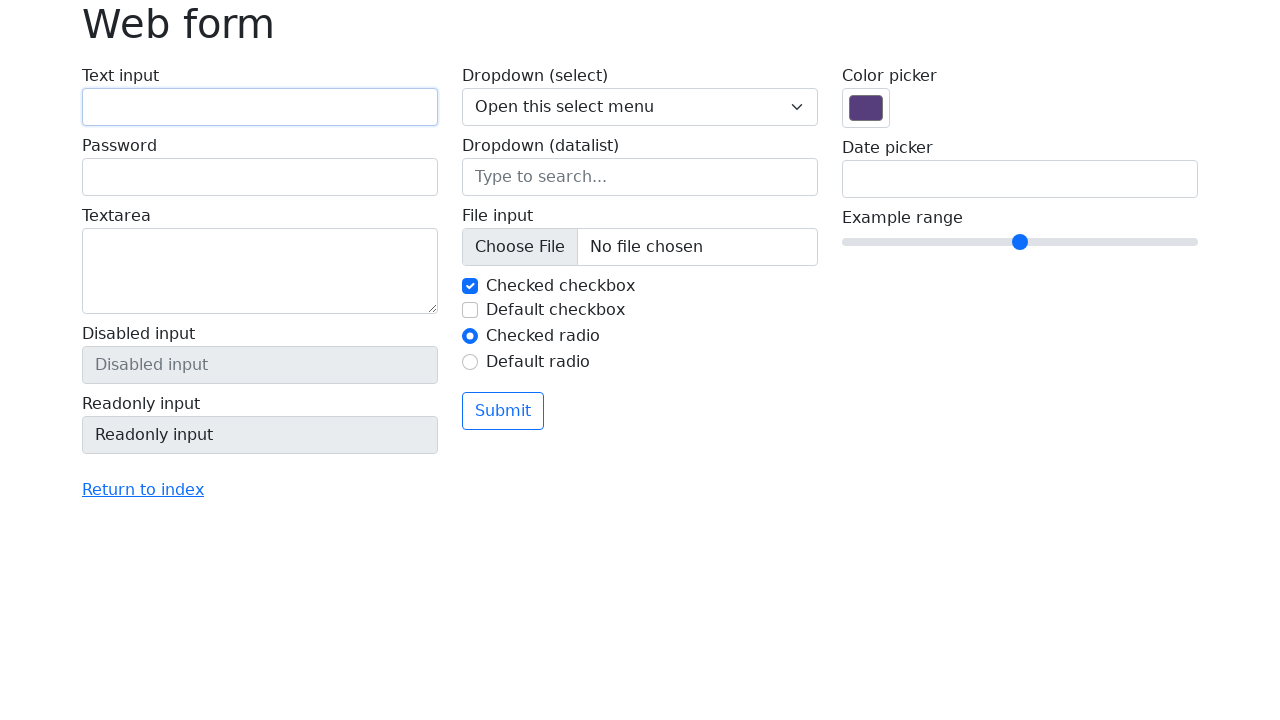

Filled text input field with 'Hello everybody' on #my-text-id
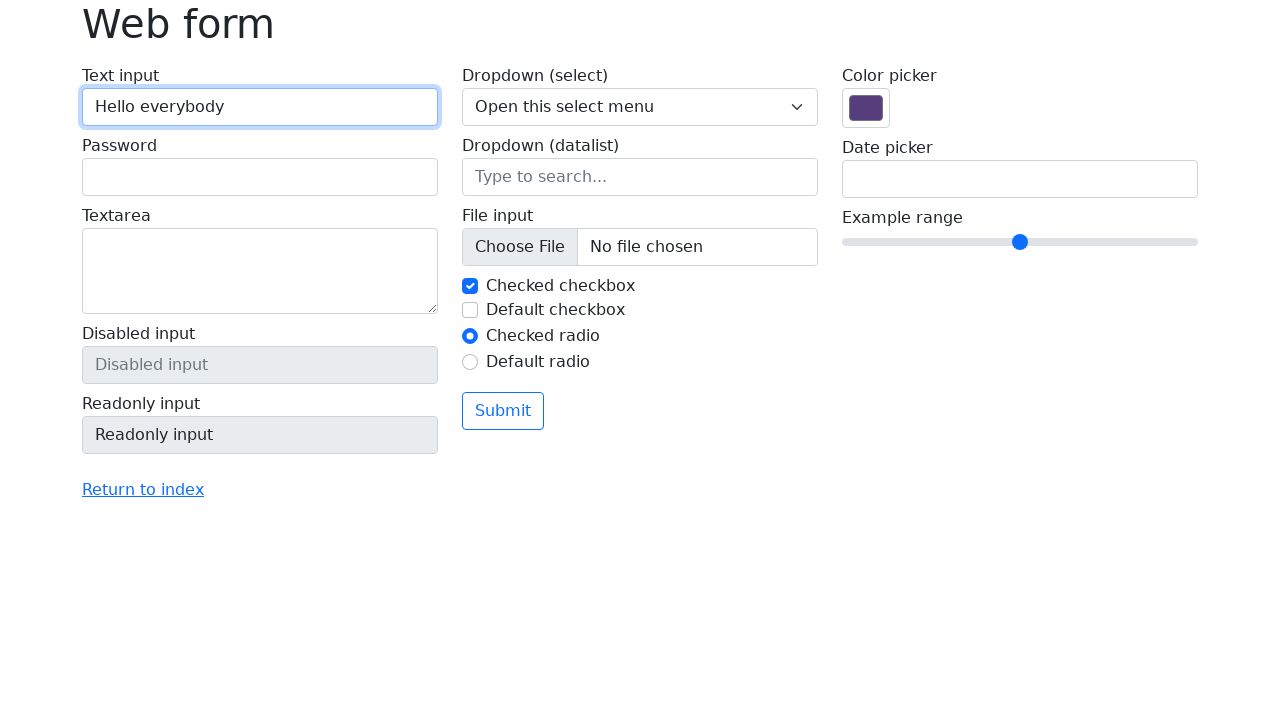

Selected option with value '1' from dropdown menu on select[name='my-select']
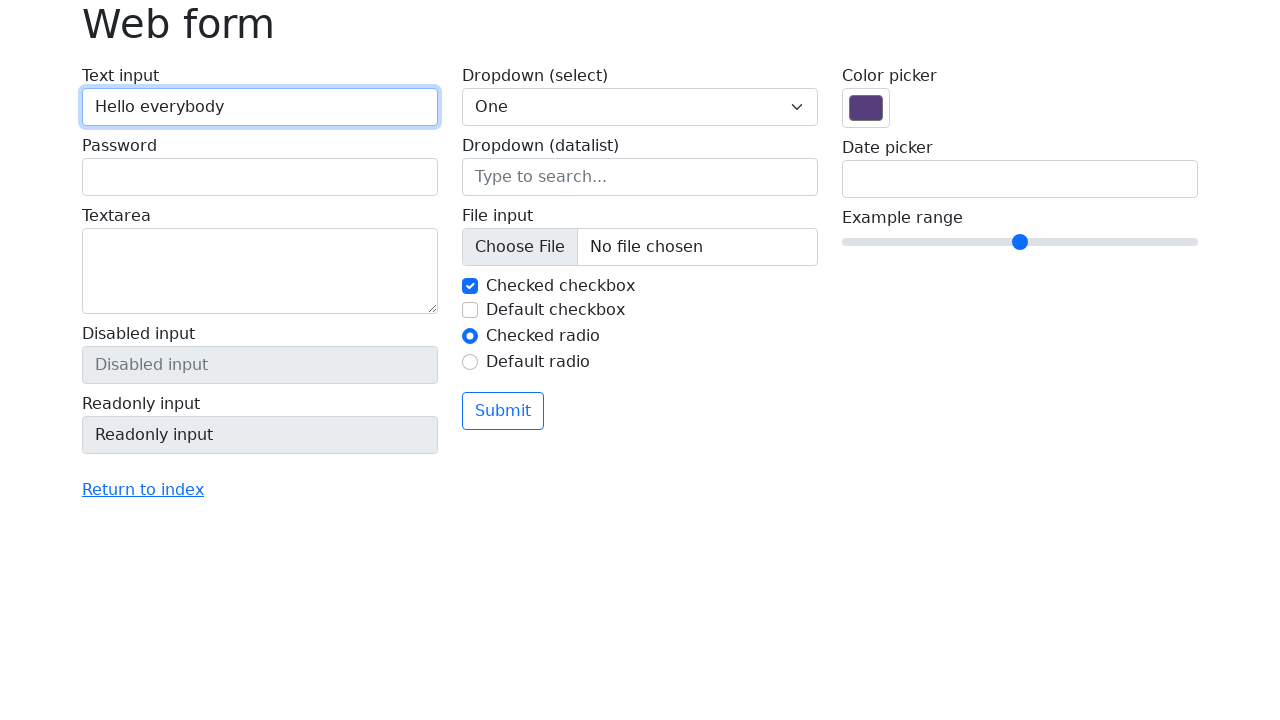

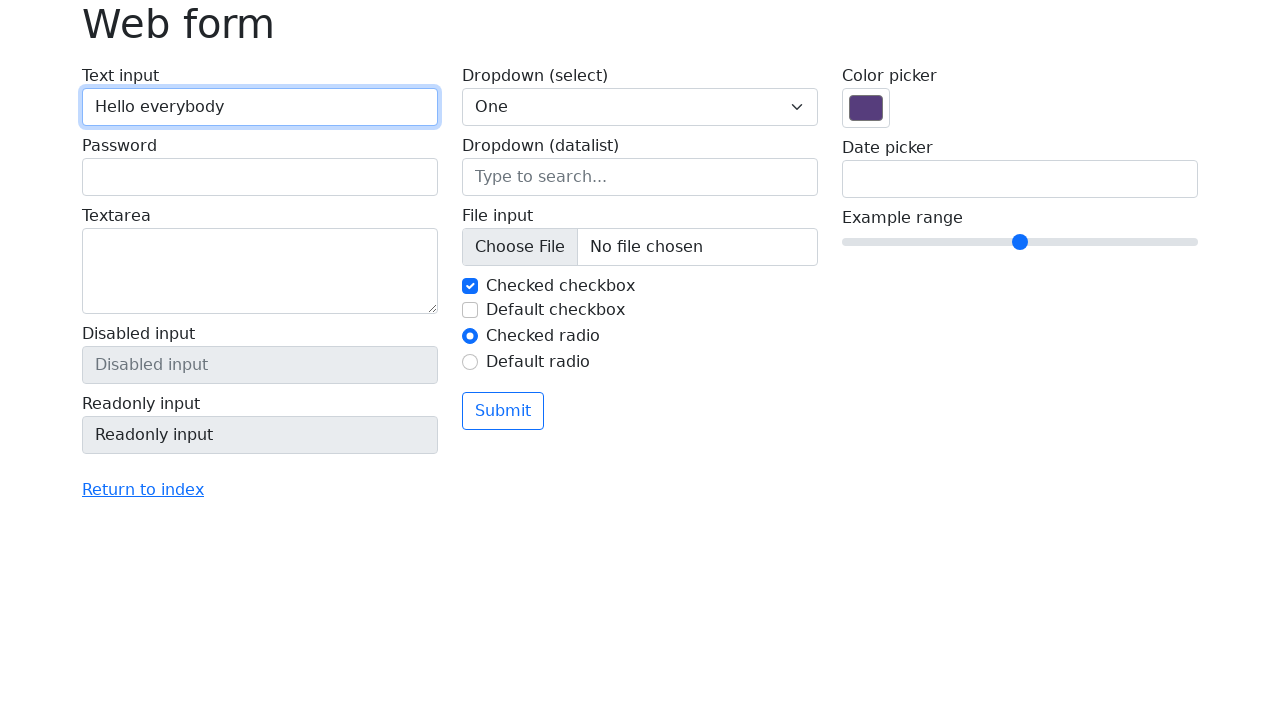